Tests the GitHub Selenide wiki sidebar by expanding the pages list, clicking on a wiki page link, and verifying the page content contains the expected text.

Starting URL: https://github.com/selenide/selenide/wiki

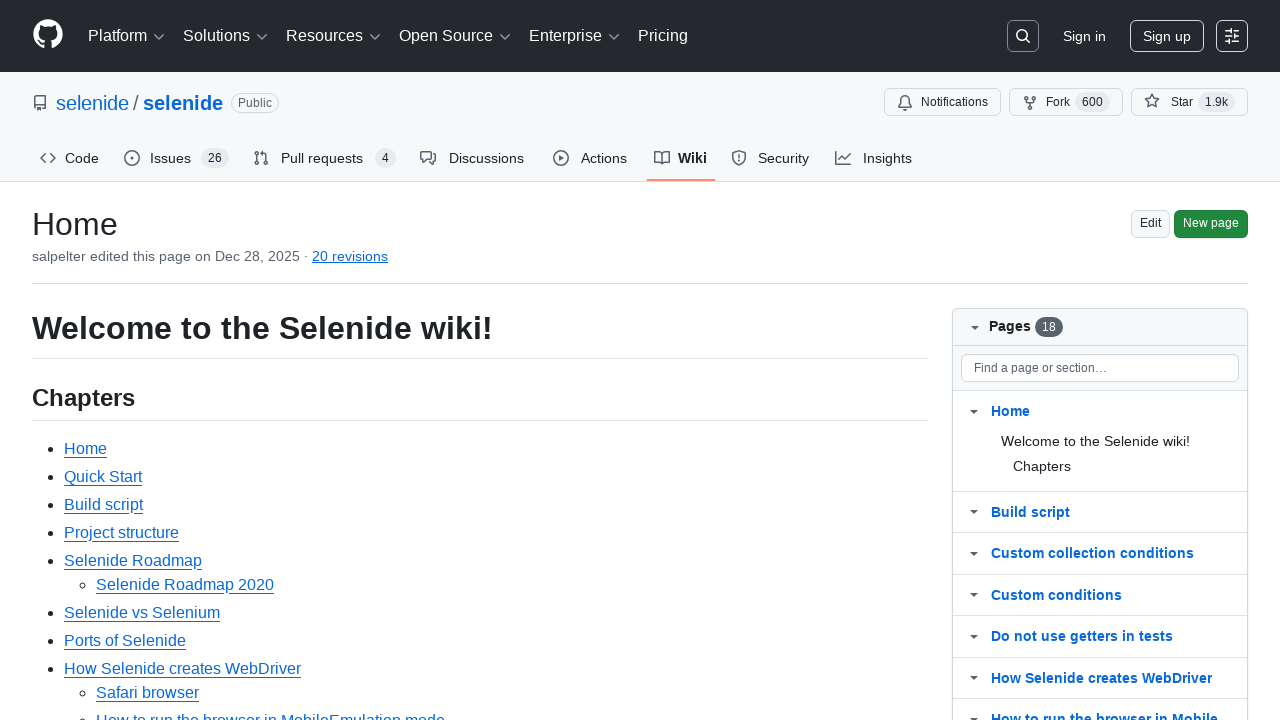

Clicked to expand the pages menu in wiki sidebar at (1030, 429) on #wiki-pages-box .js-wiki-more-pages-link
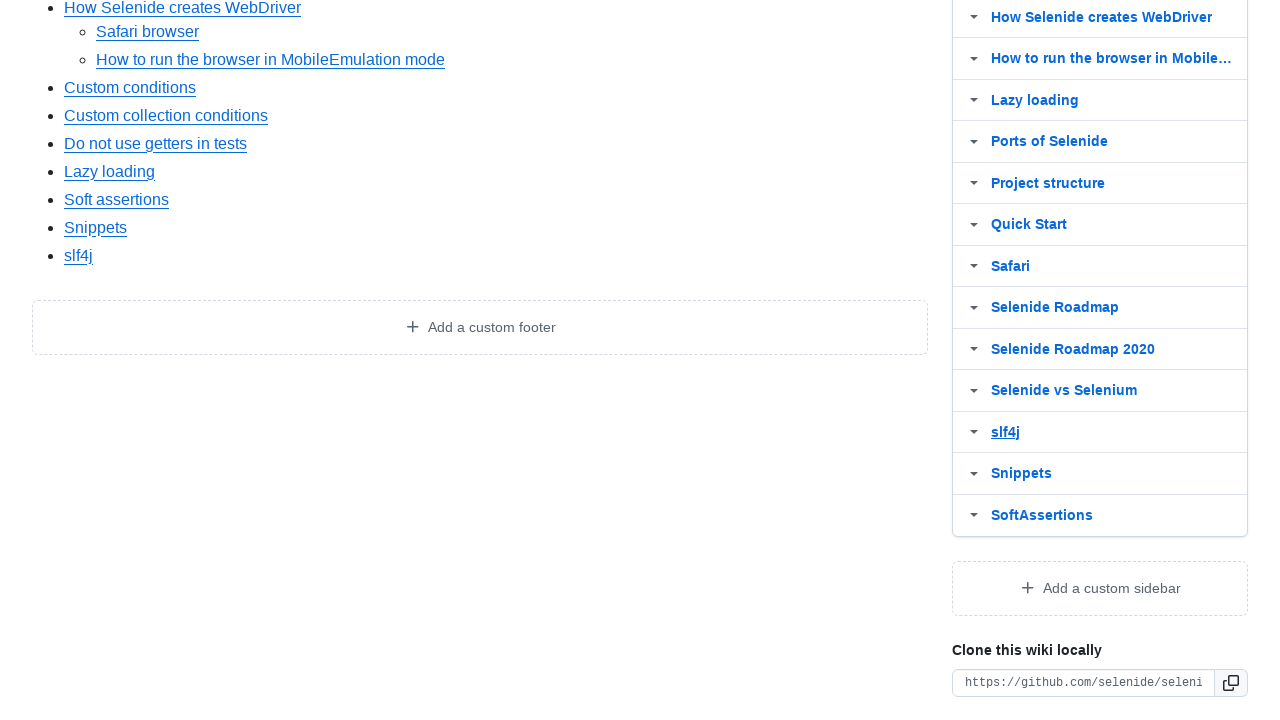

Waited for wiki page link 'Quick Start' to appear
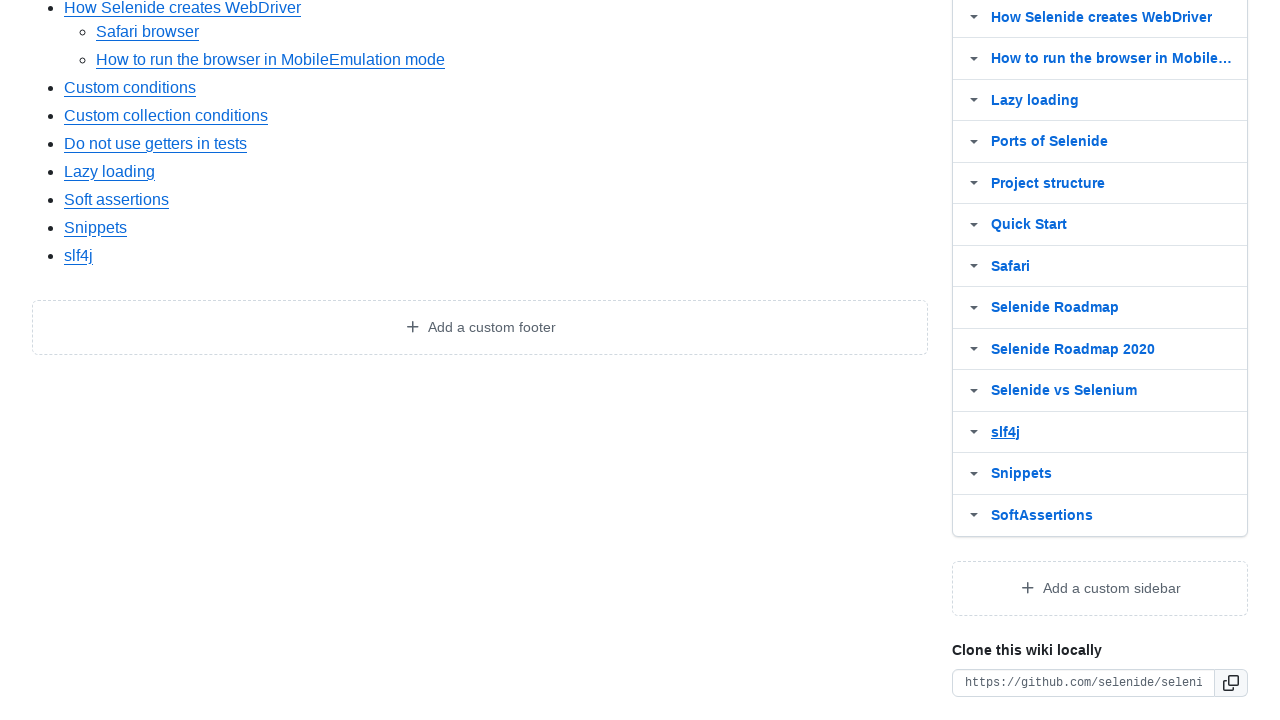

Clicked on wiki page link 'Quick Start' at (1029, 225) on #wiki-pages-box >> text=Quick Start
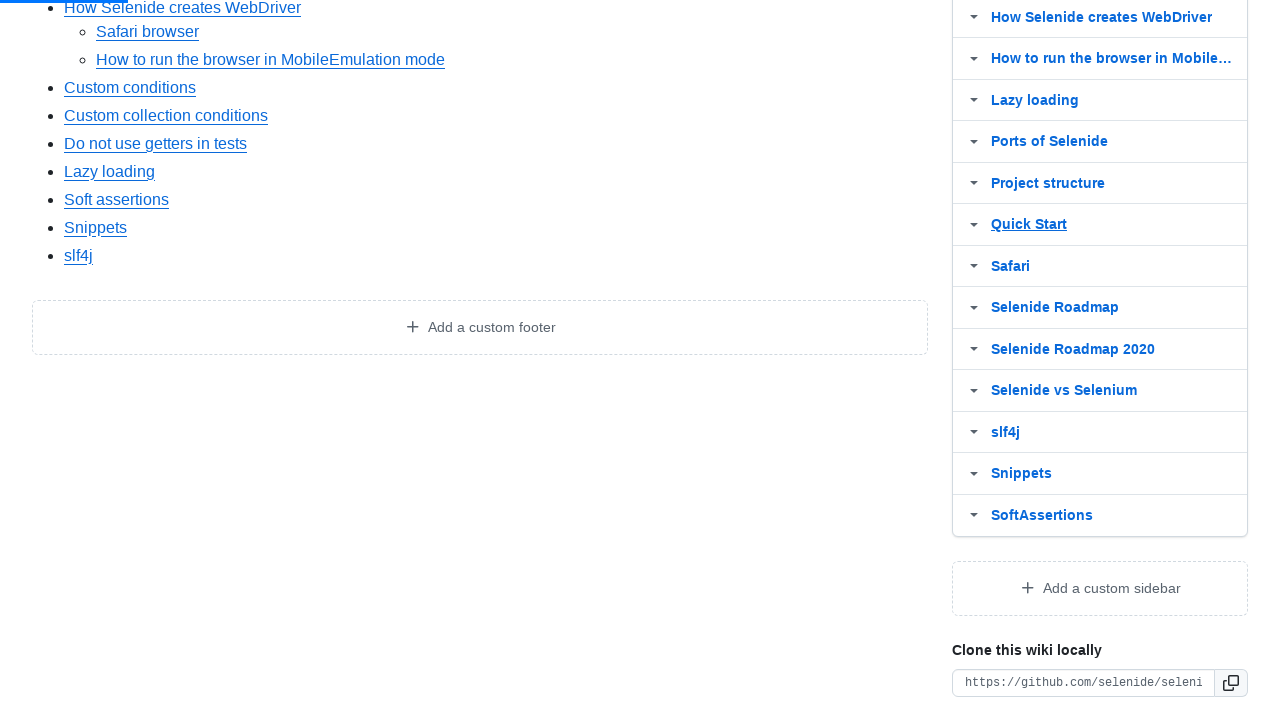

Waited for wiki content wrapper to load
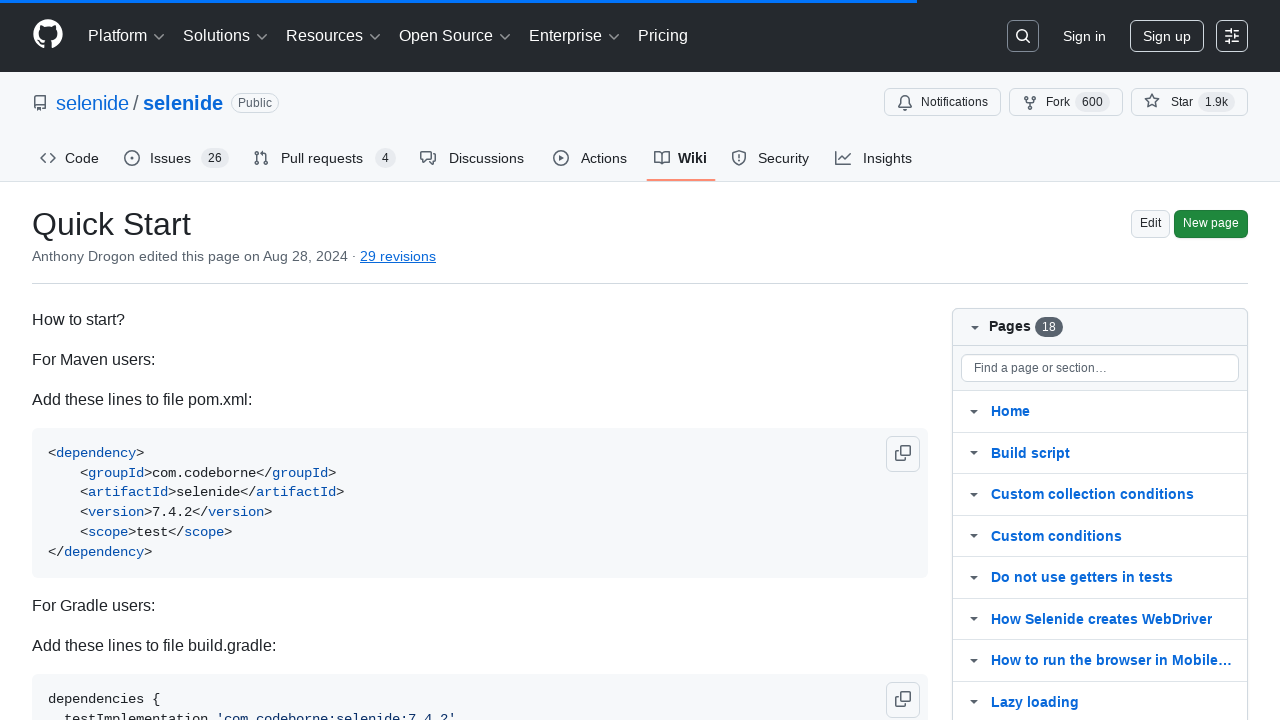

Verified wiki page content contains 'Quick Start' title
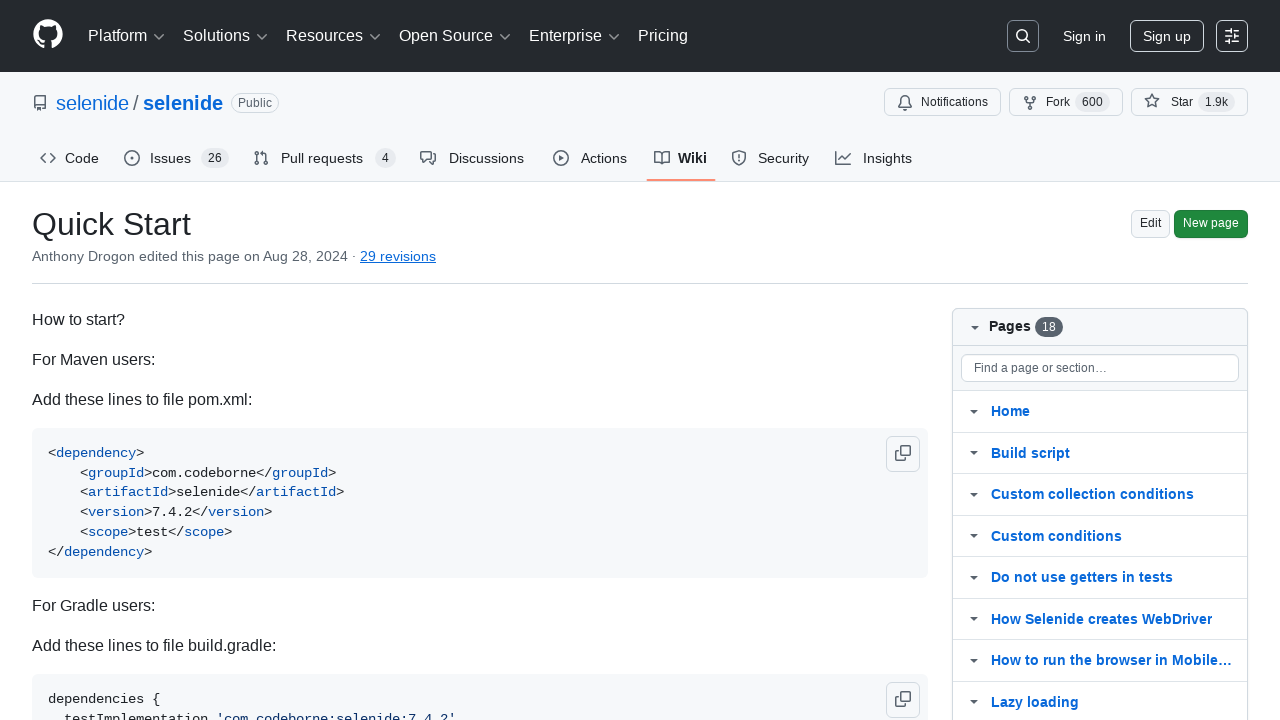

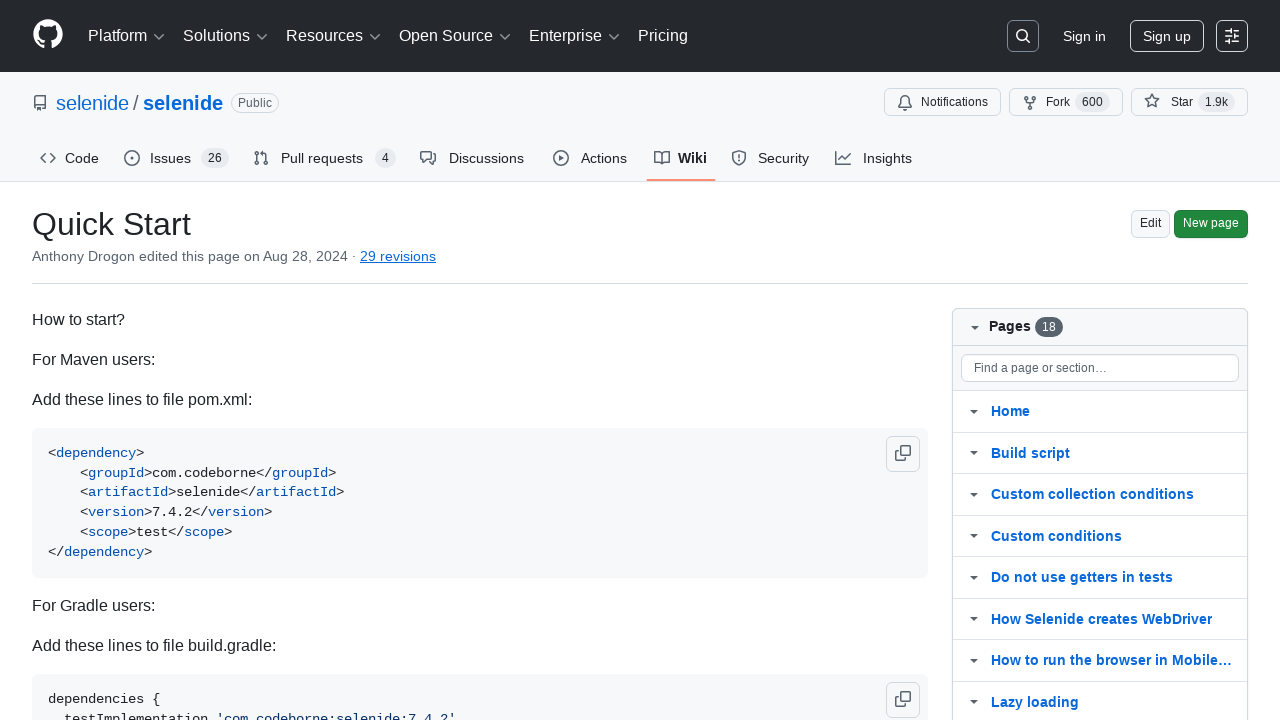